Tests the Right Click Me button functionality by navigating to the buttons page, right-clicking the button, and verifying the right click message appears.

Starting URL: https://demoqa.com/elements

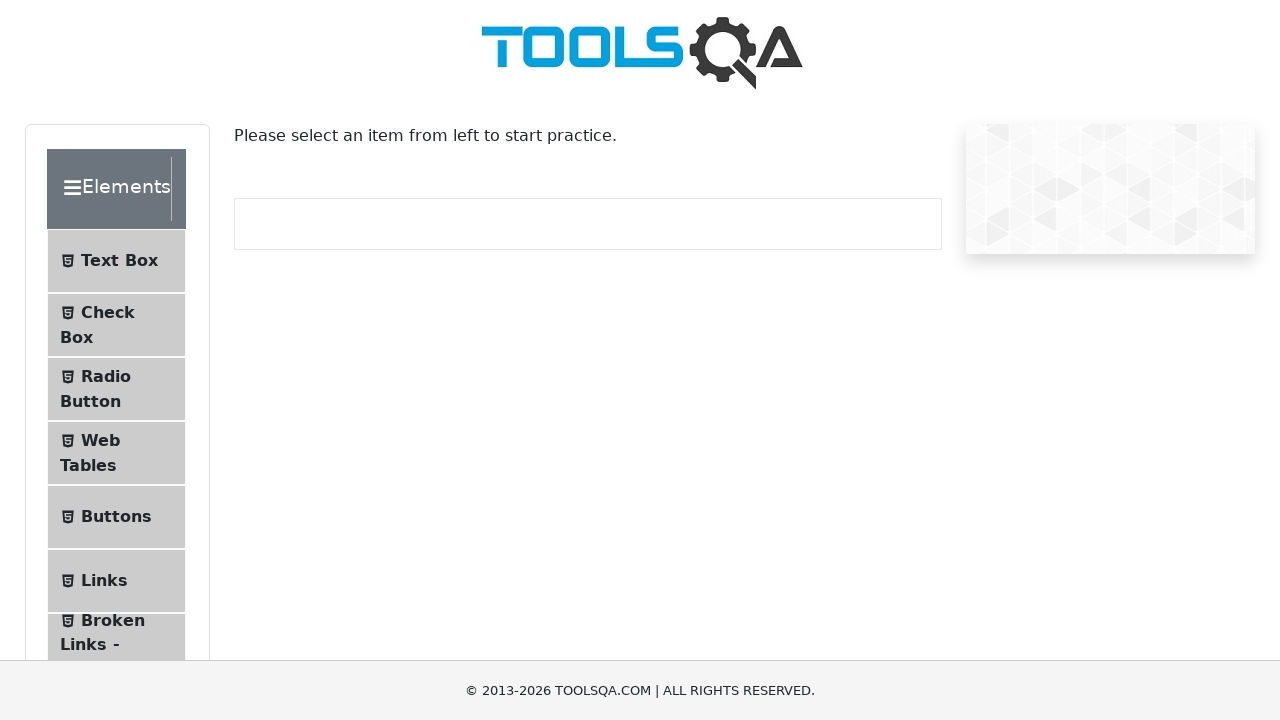

Clicked Buttons menu item at (116, 517) on li:has-text('Buttons')
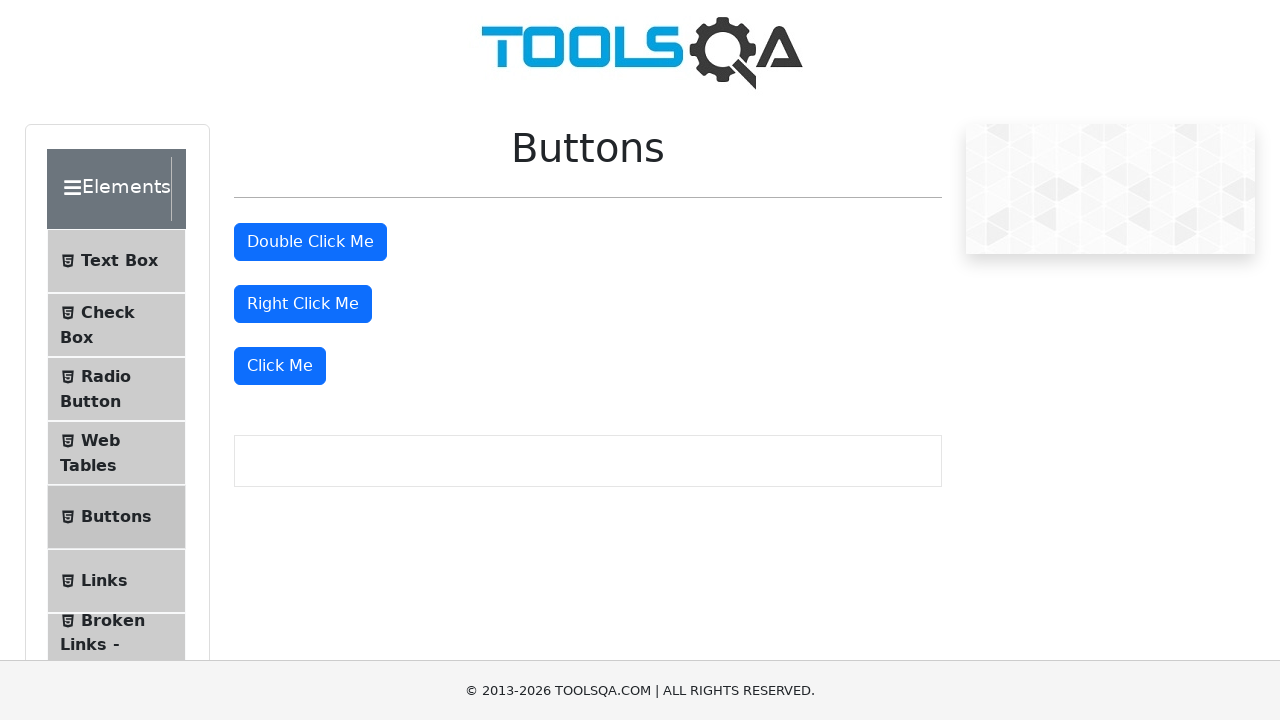

Buttons page loaded successfully
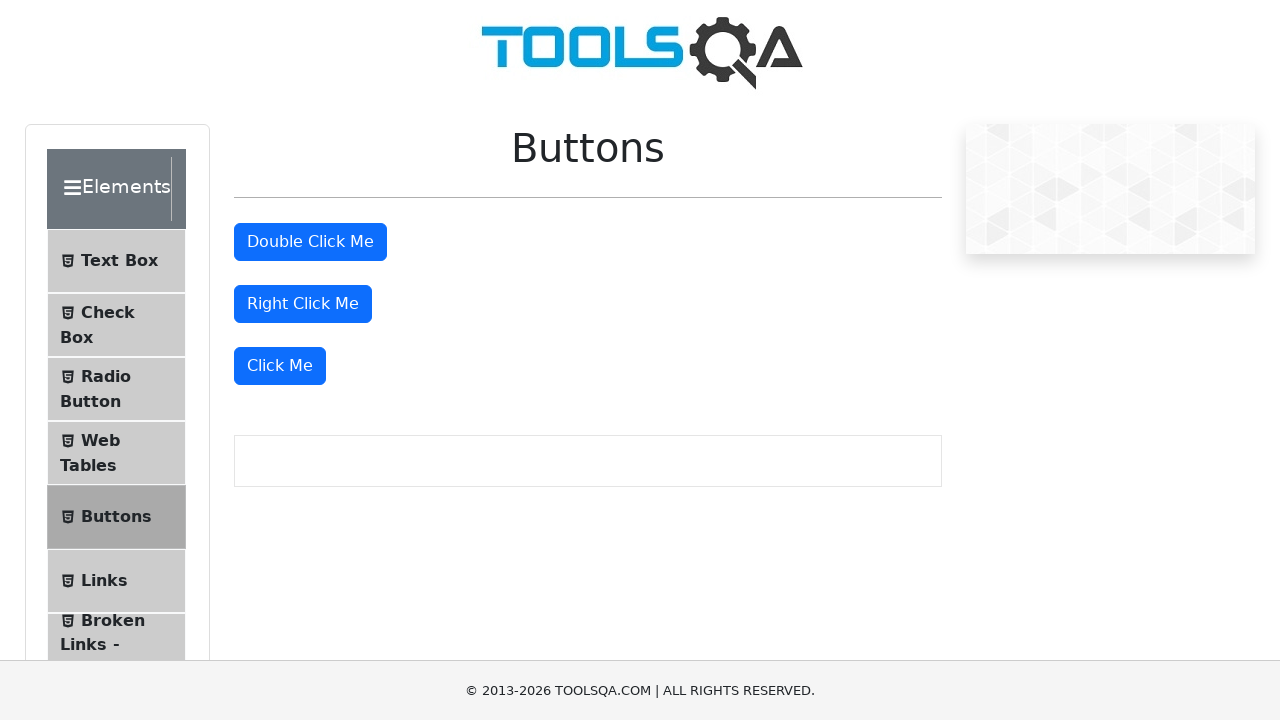

Right-clicked the 'Right Click Me' button at (303, 304) on internal:role=button[name="Right Click Me"i]
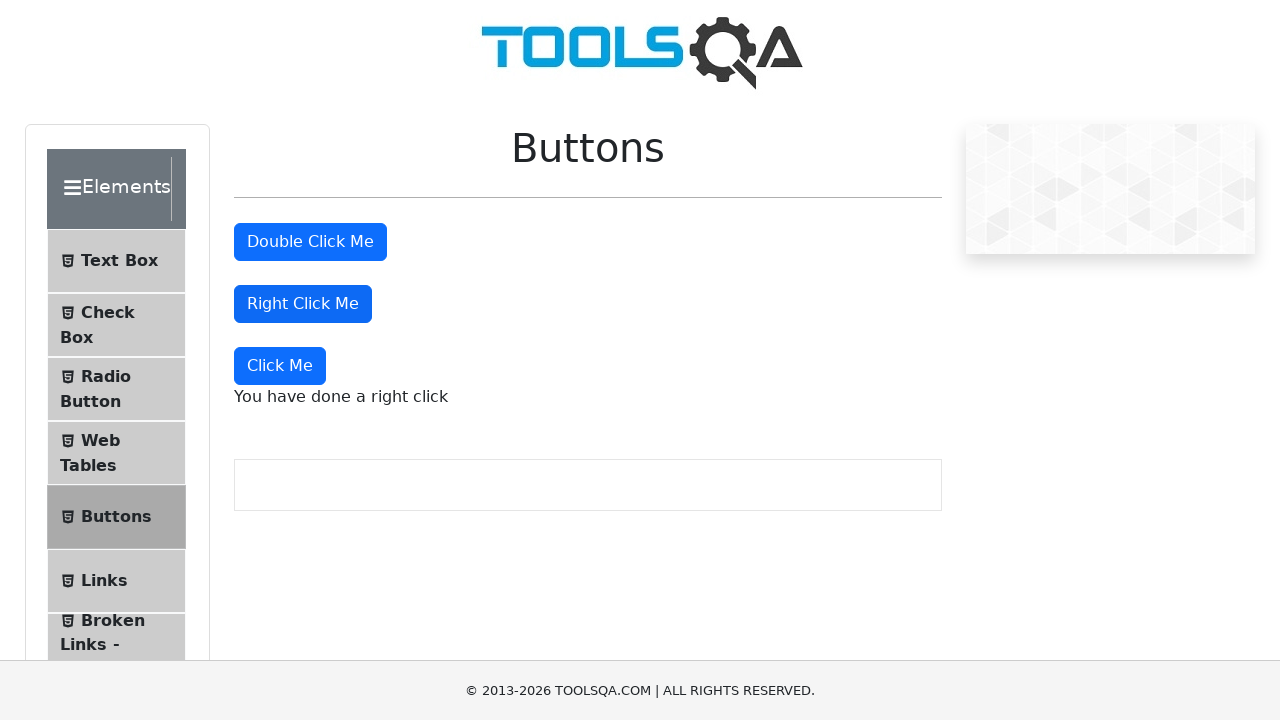

Verified 'You have done a right click' message appeared
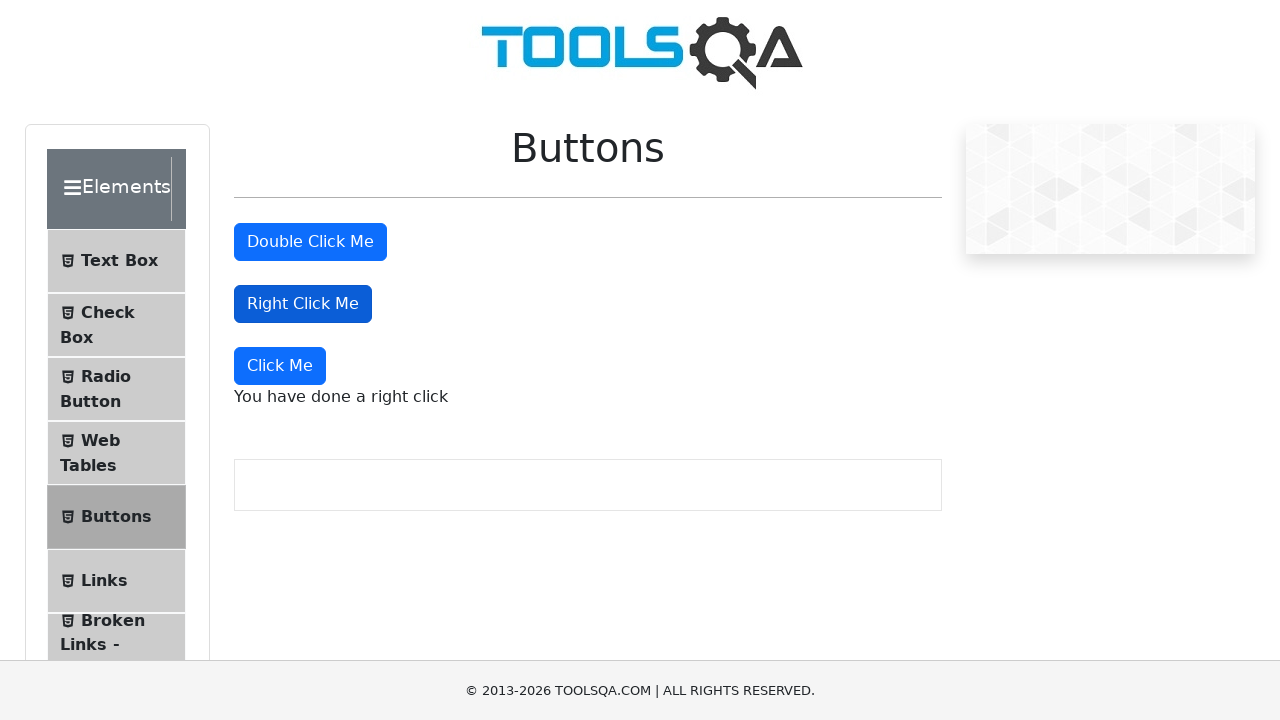

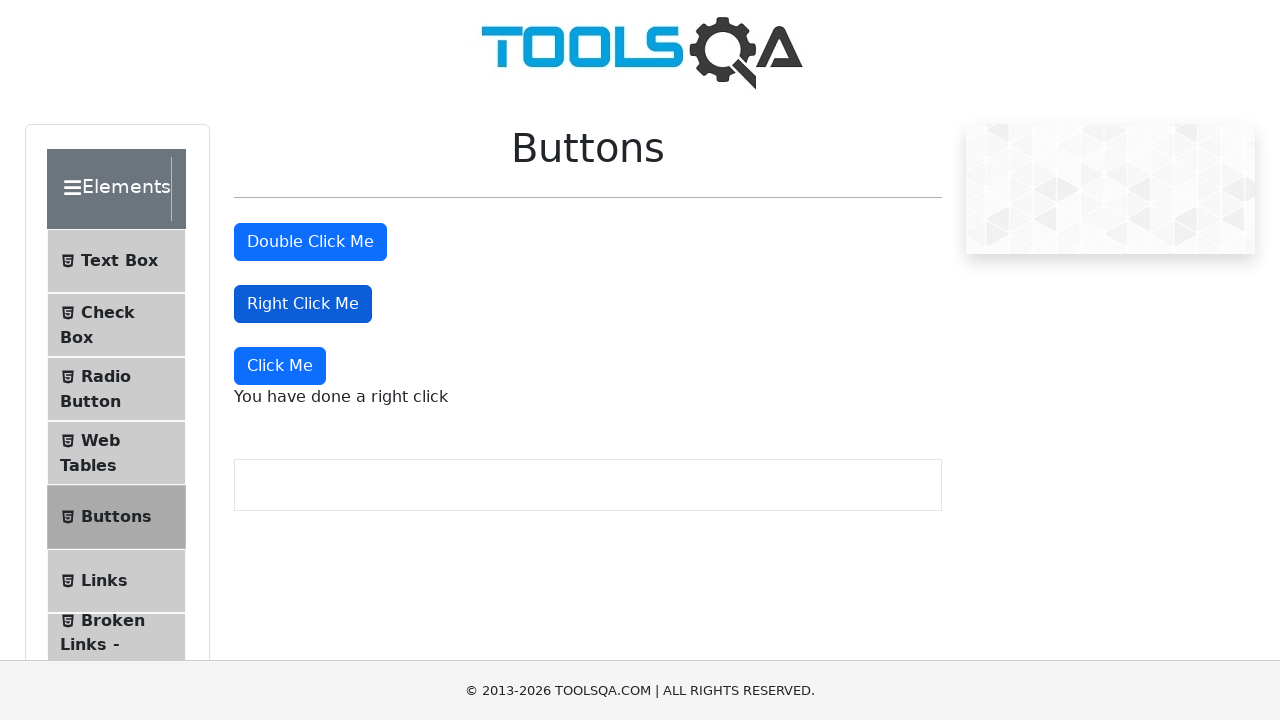